Tests entering only a name, submitting, clicking Yes, and verifying the personalized thank you message appears

Starting URL: https://kristinek.github.io/site/tasks/provide_feedback

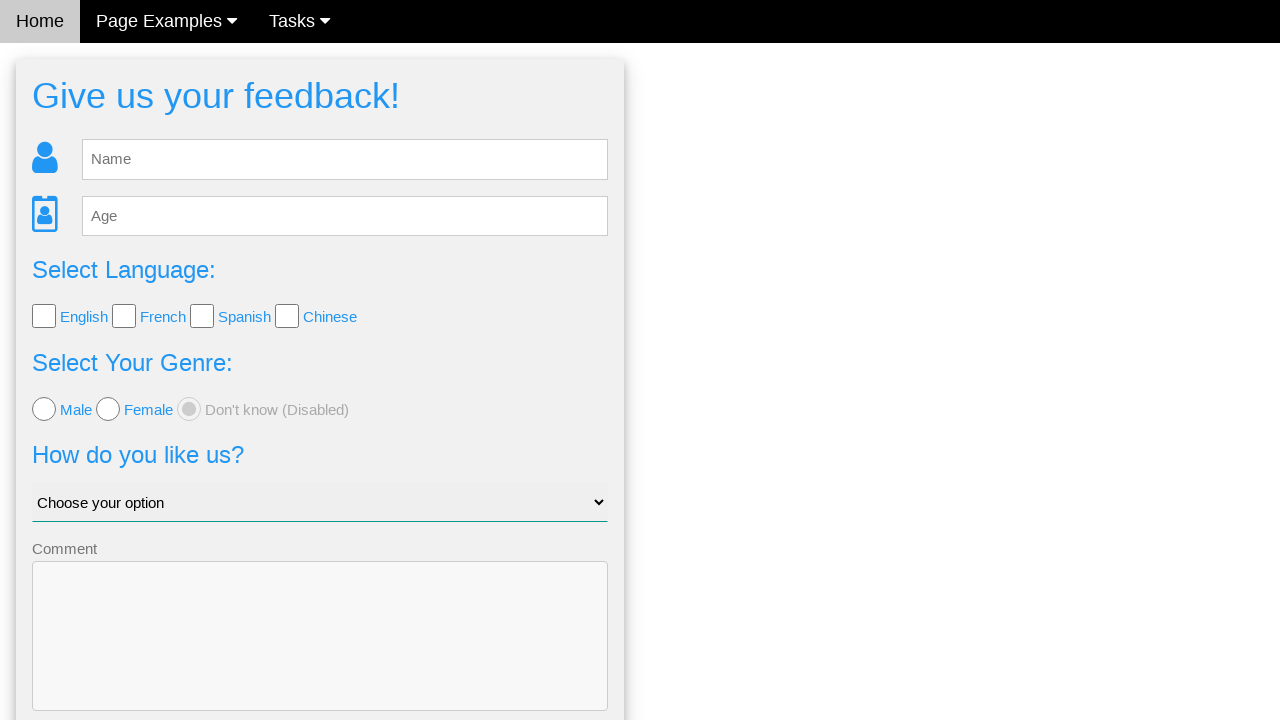

Navigated to feedback form page
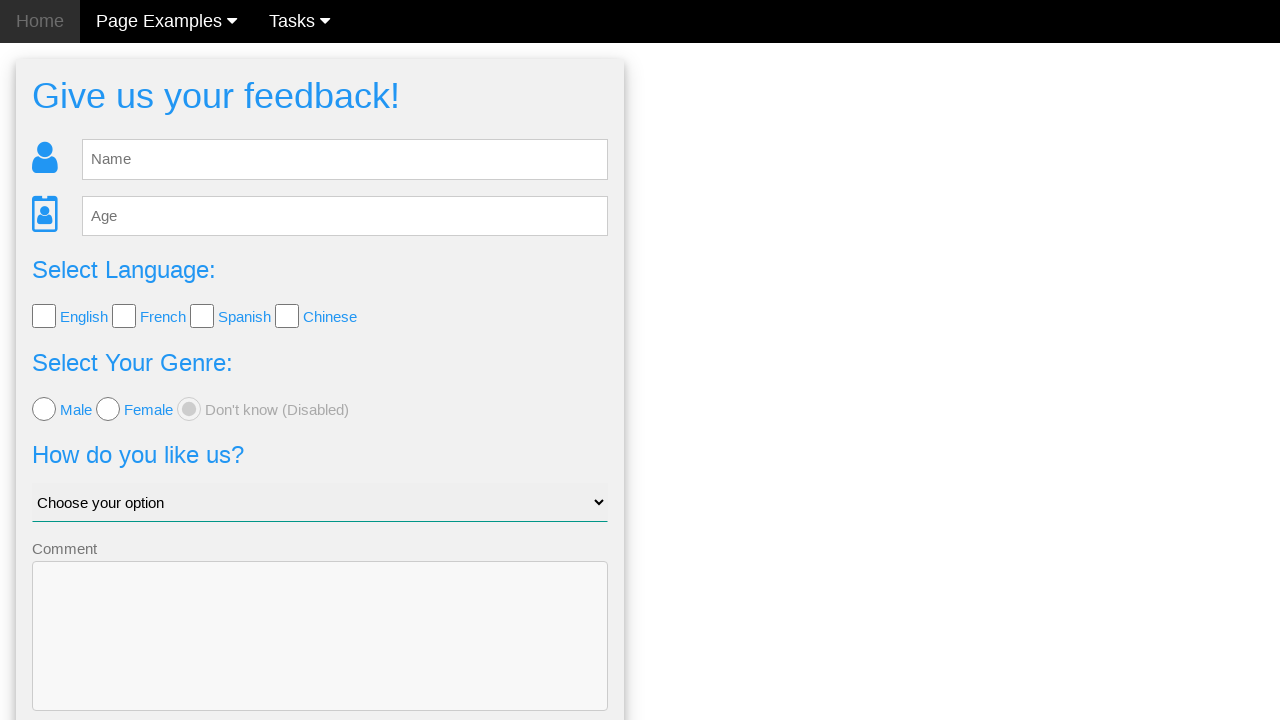

Filled name field with 'Liene' on #fb_name
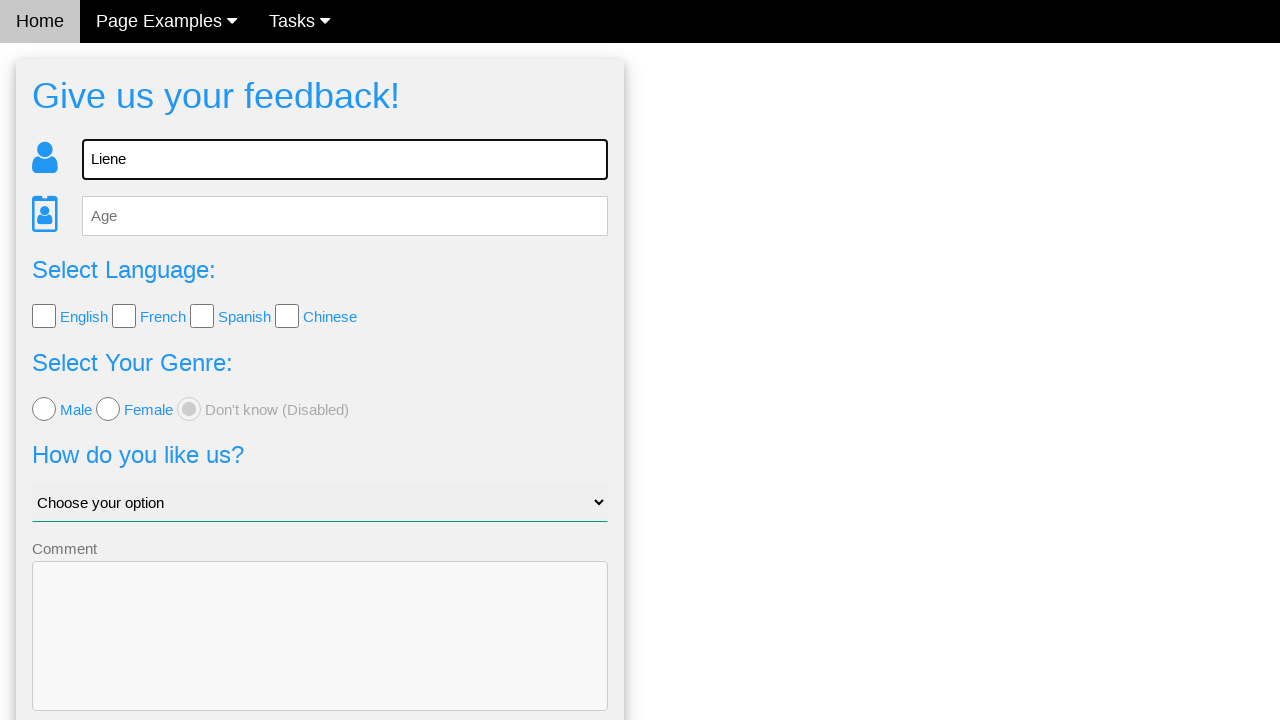

Clicked Send button to submit feedback at (320, 656) on button
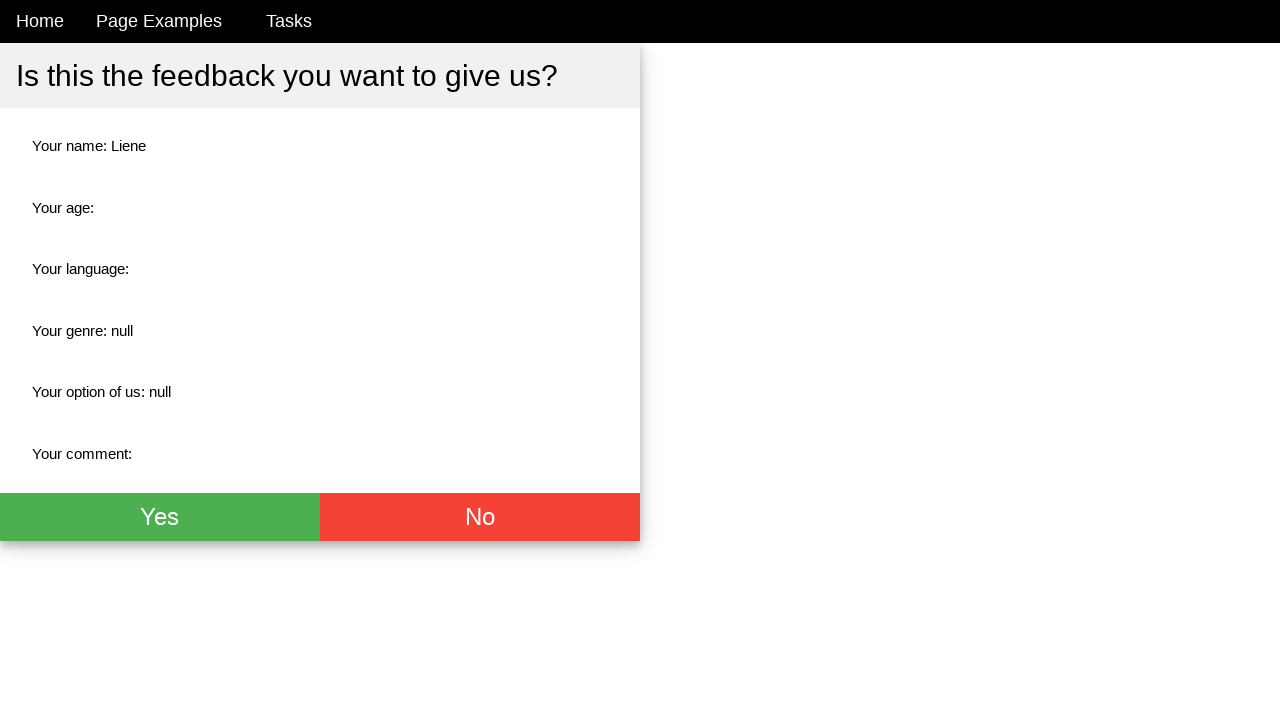

Yes button appeared on screen
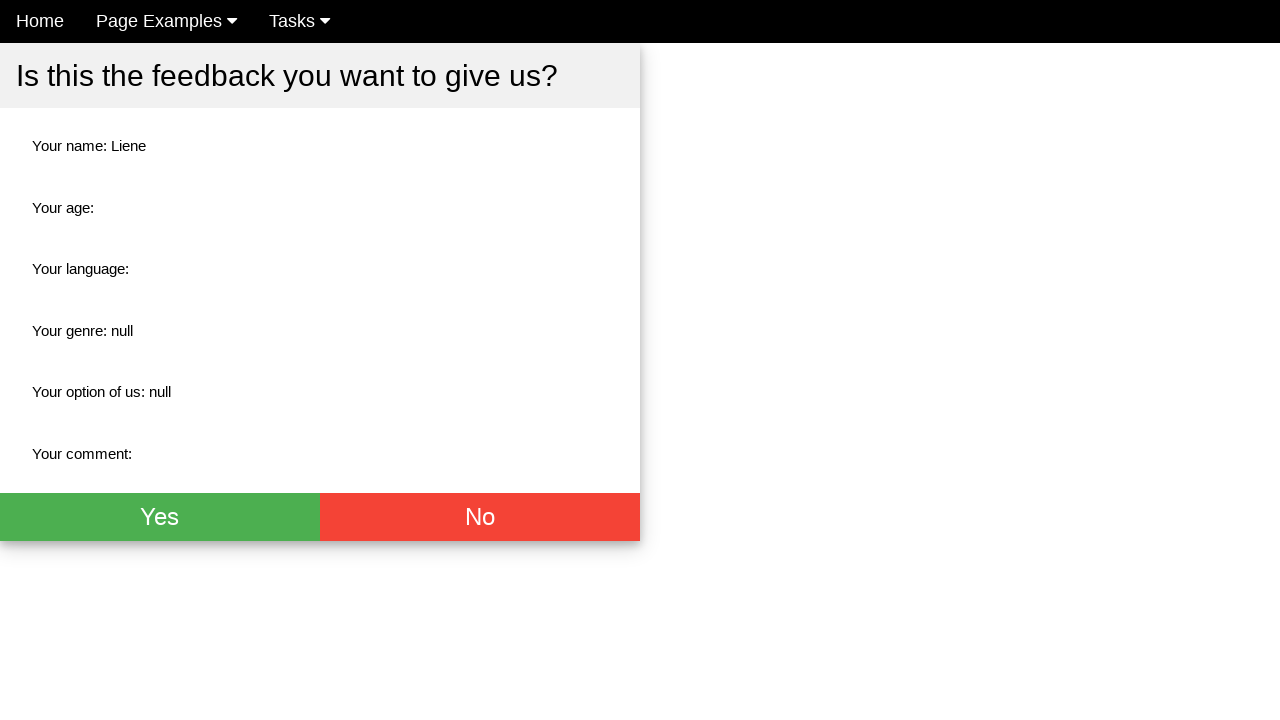

Clicked Yes button at (160, 517) on .w3-green
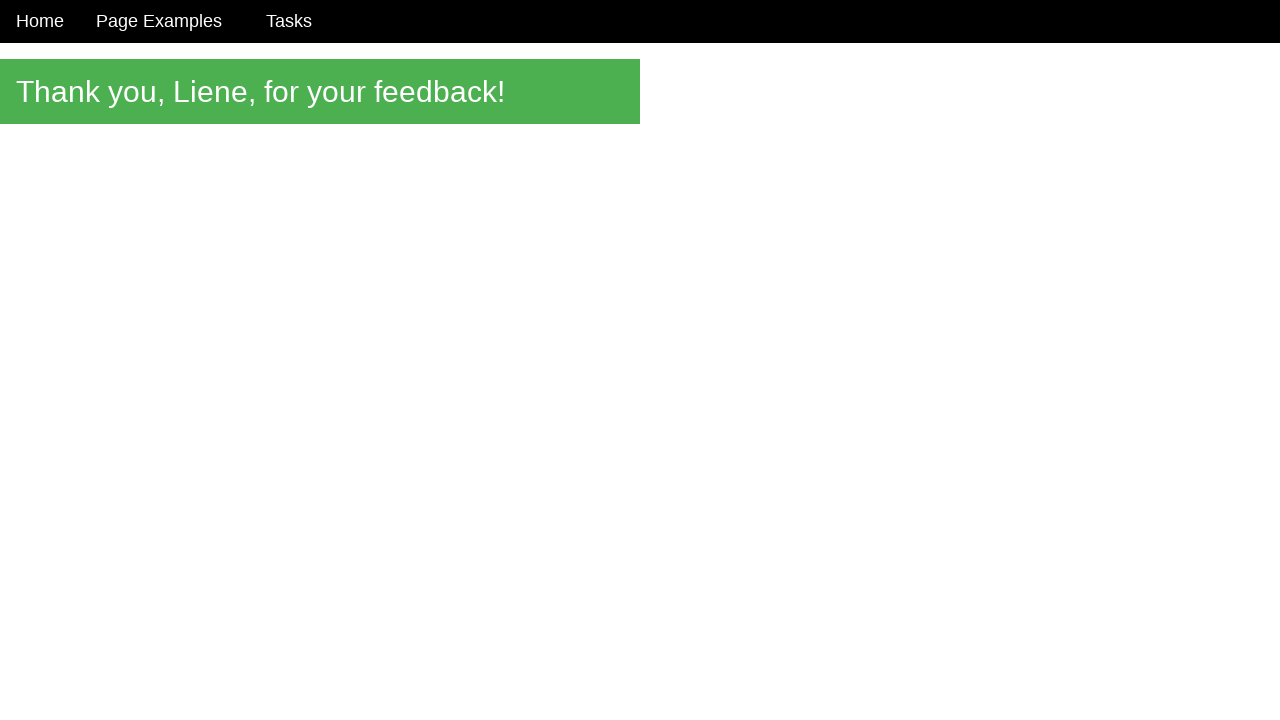

Thank you message appeared on screen
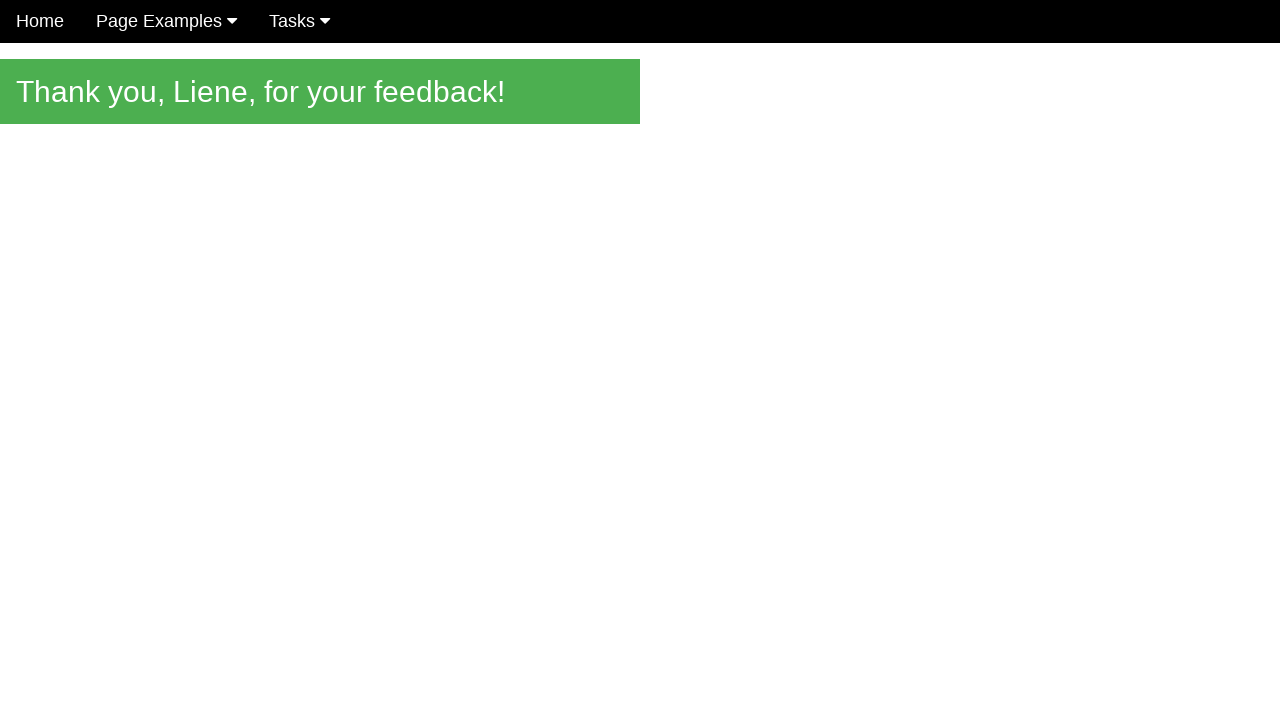

Verified personalized thank you message contains name 'Liene'
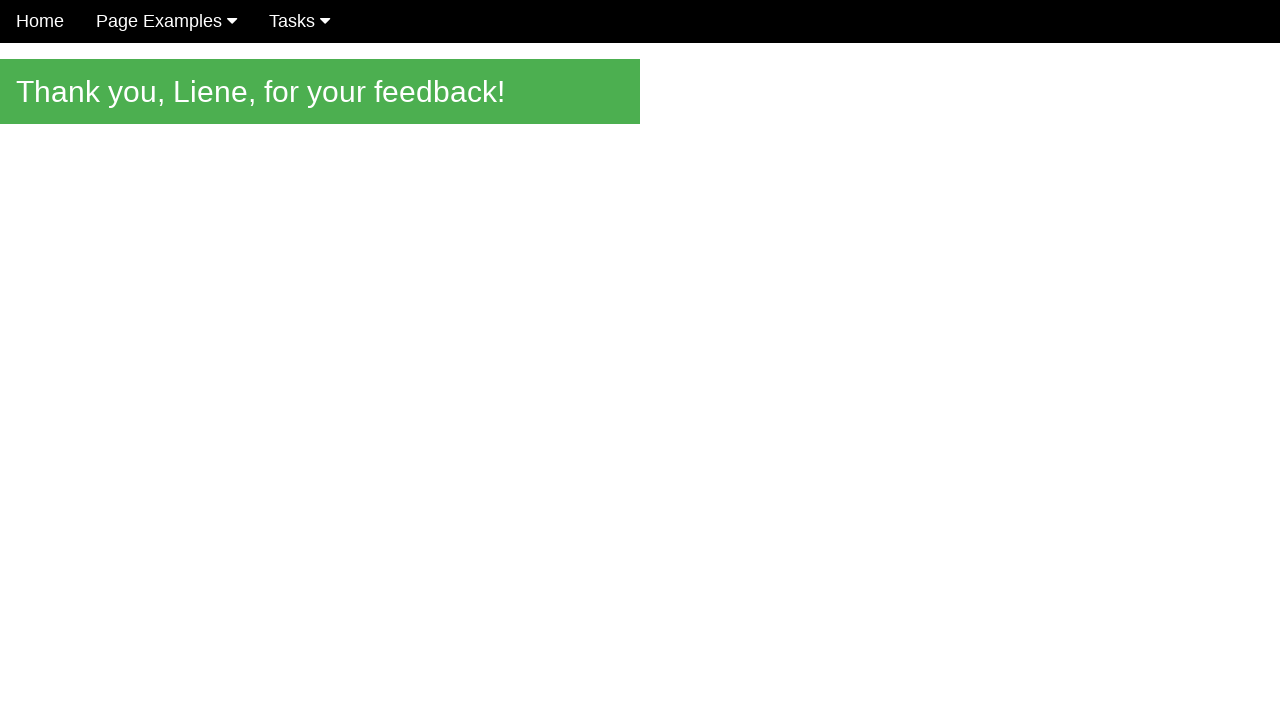

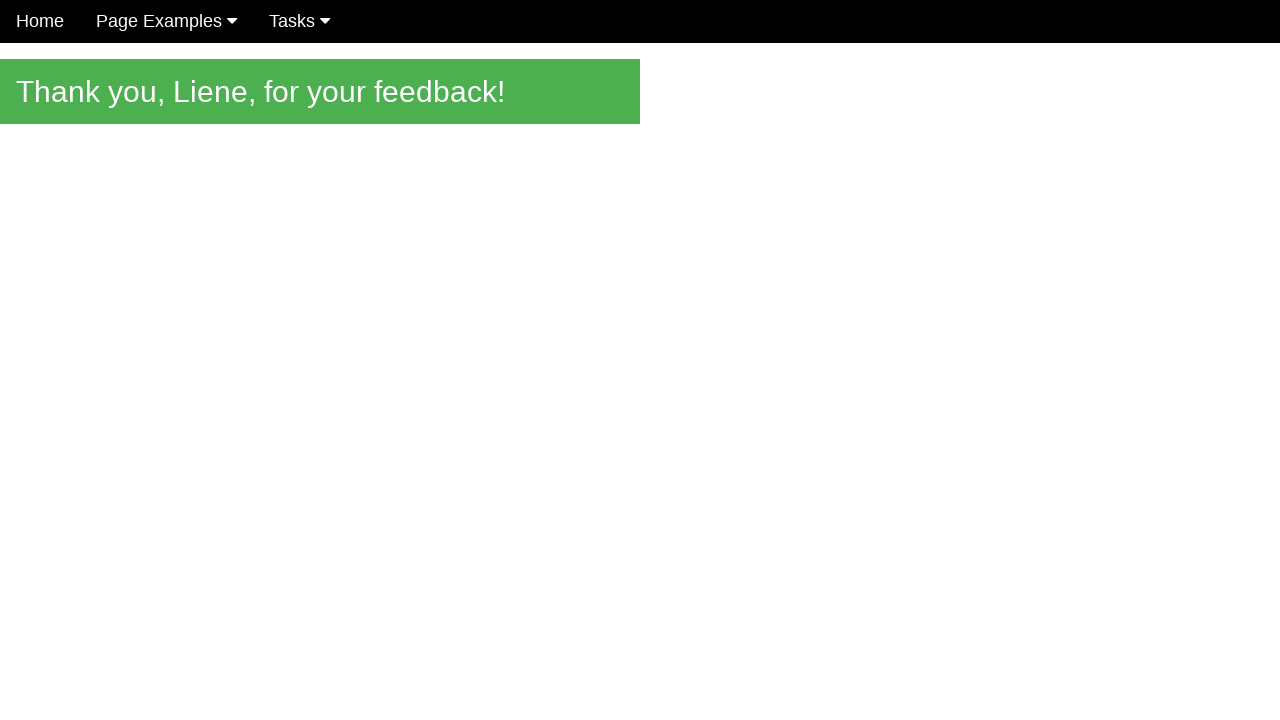